Tests that loading images page correctly displays four images (compass, calendar, award, landscape) by verifying their src attributes contain the expected keywords

Starting URL: https://bonigarcia.dev/selenium-webdriver-java/loading-images.html

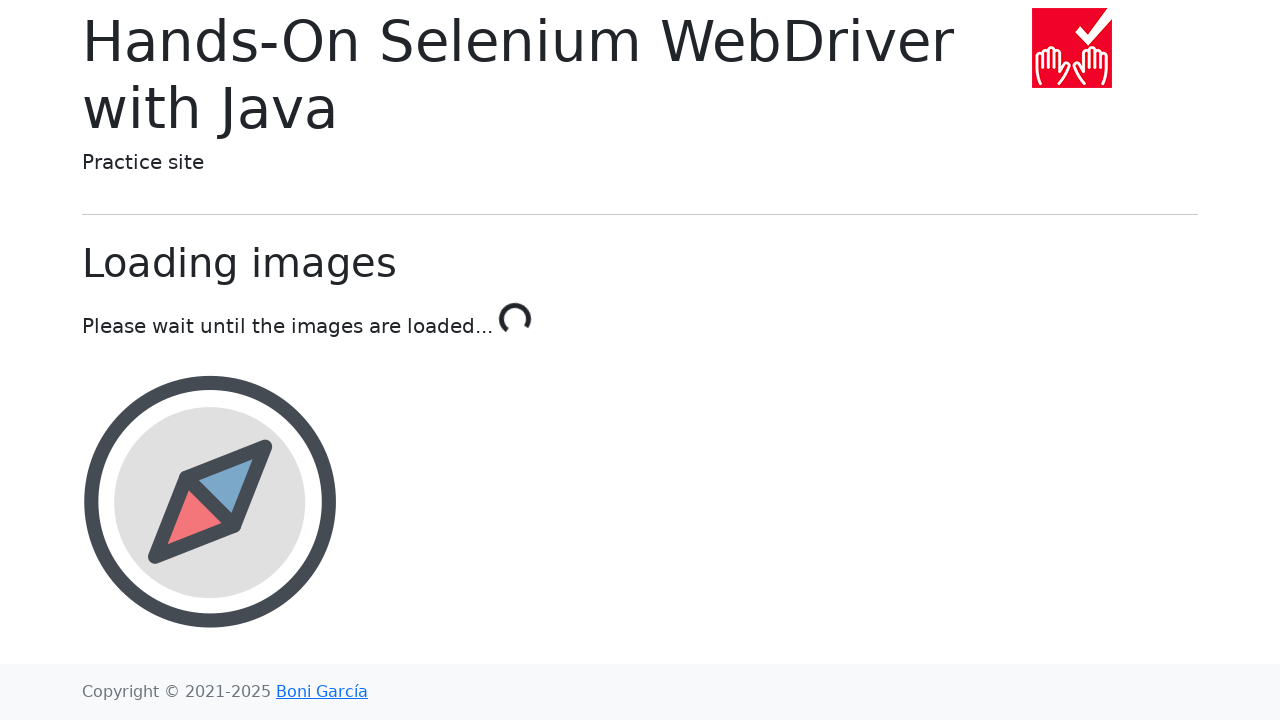

Waited for compass image to load
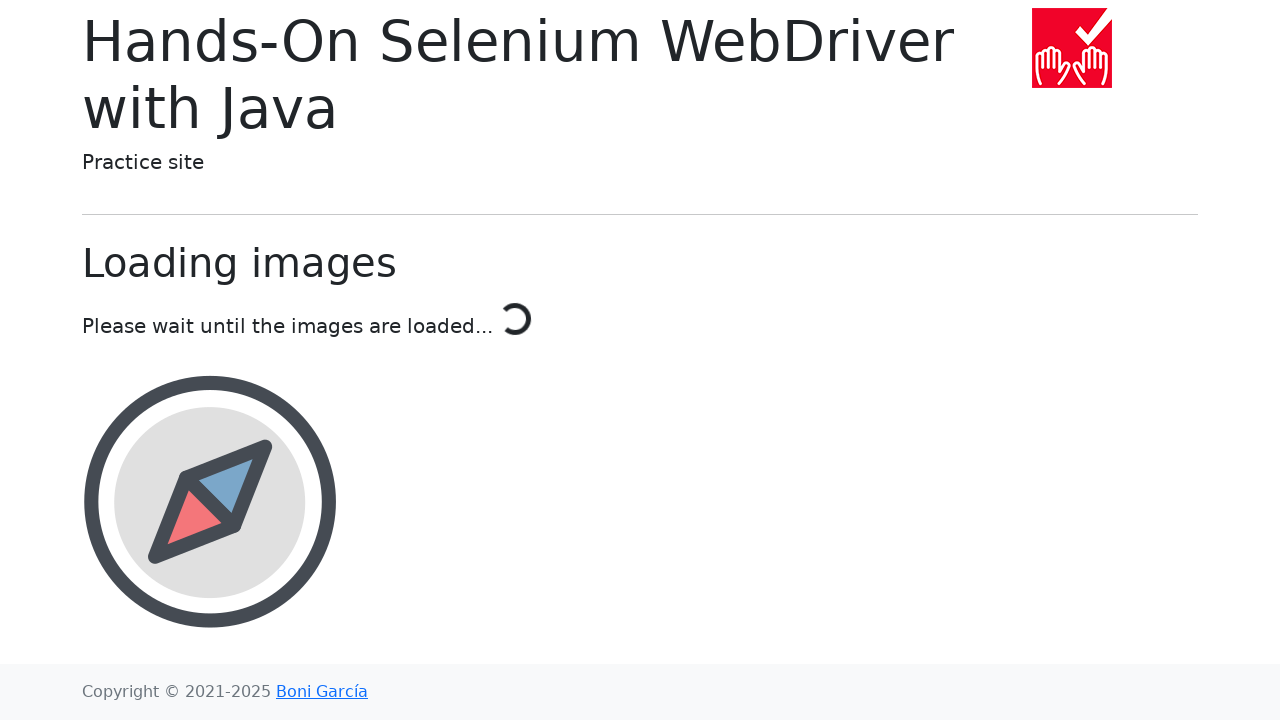

Waited for calendar image to load
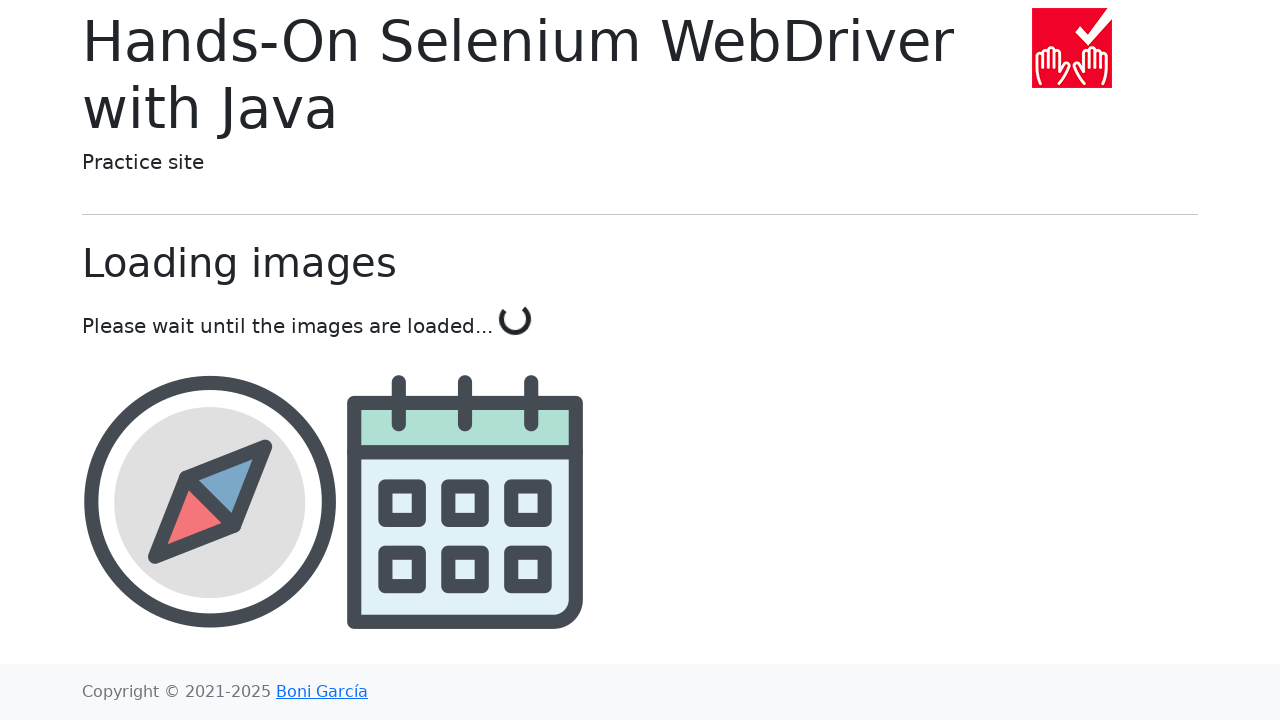

Waited for award image to load
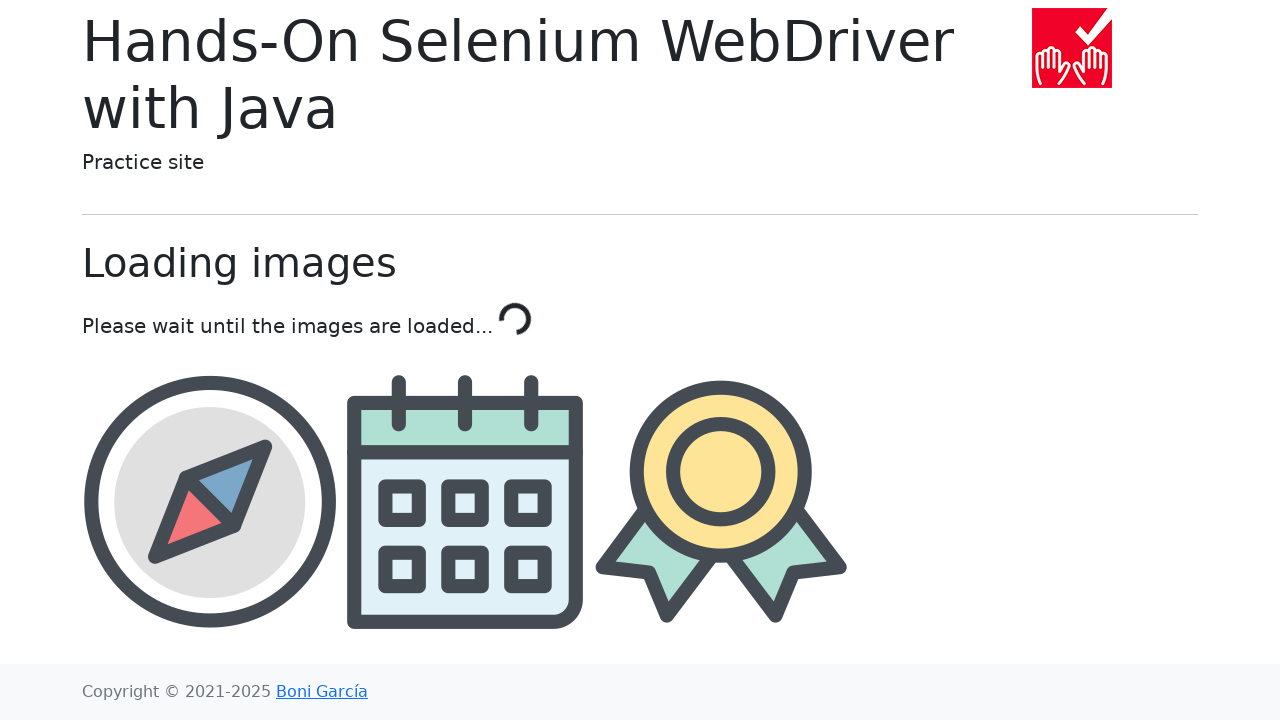

Waited for landscape image to load
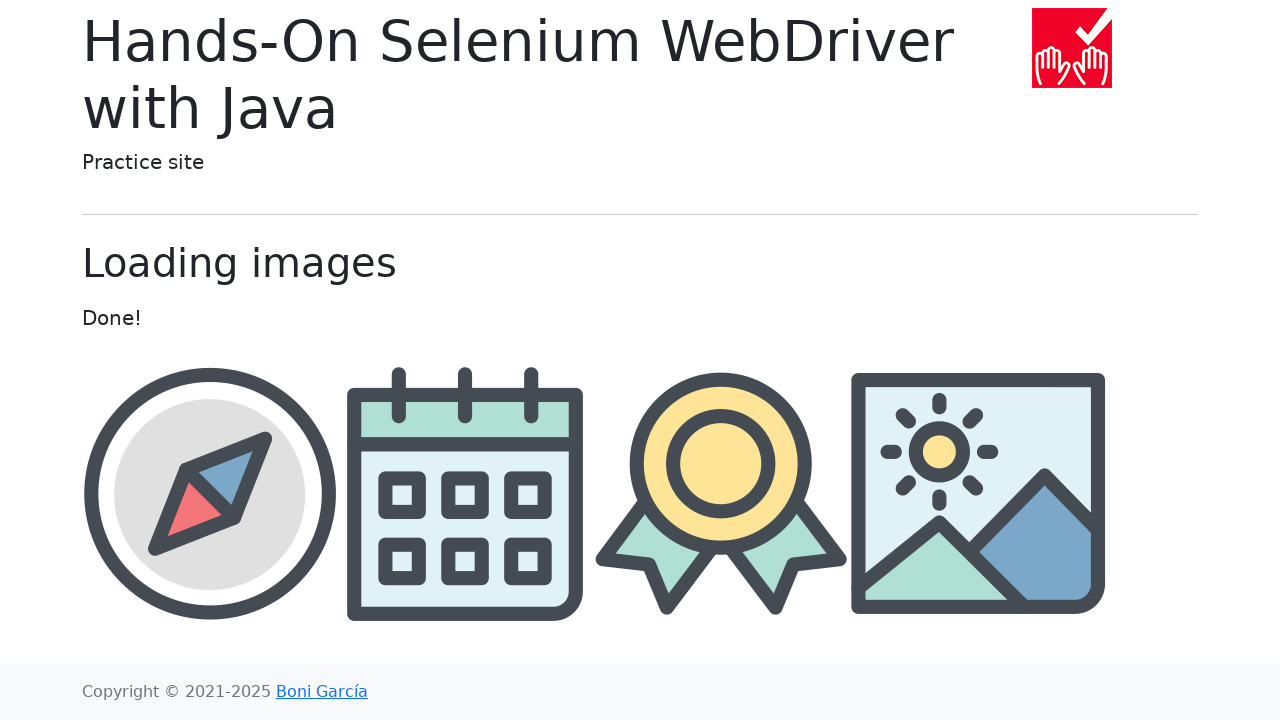

Verified compass image src contains 'compass'
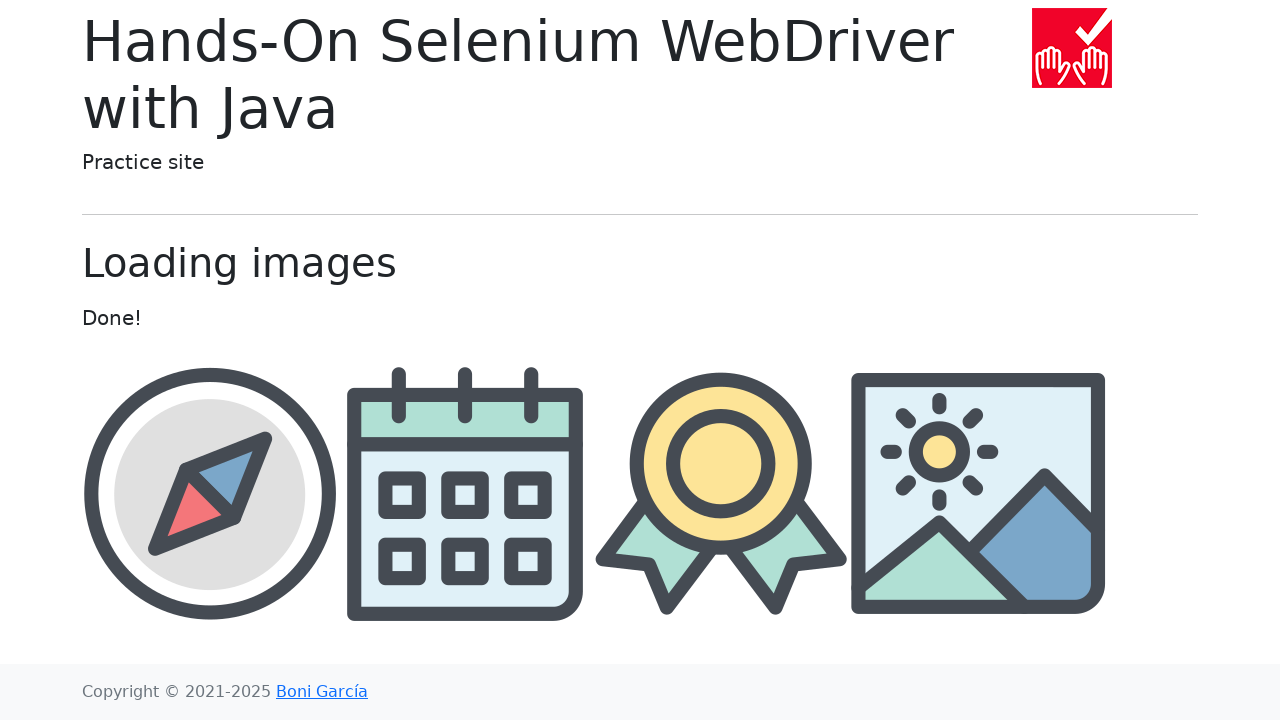

Verified calendar image src contains 'calendar'
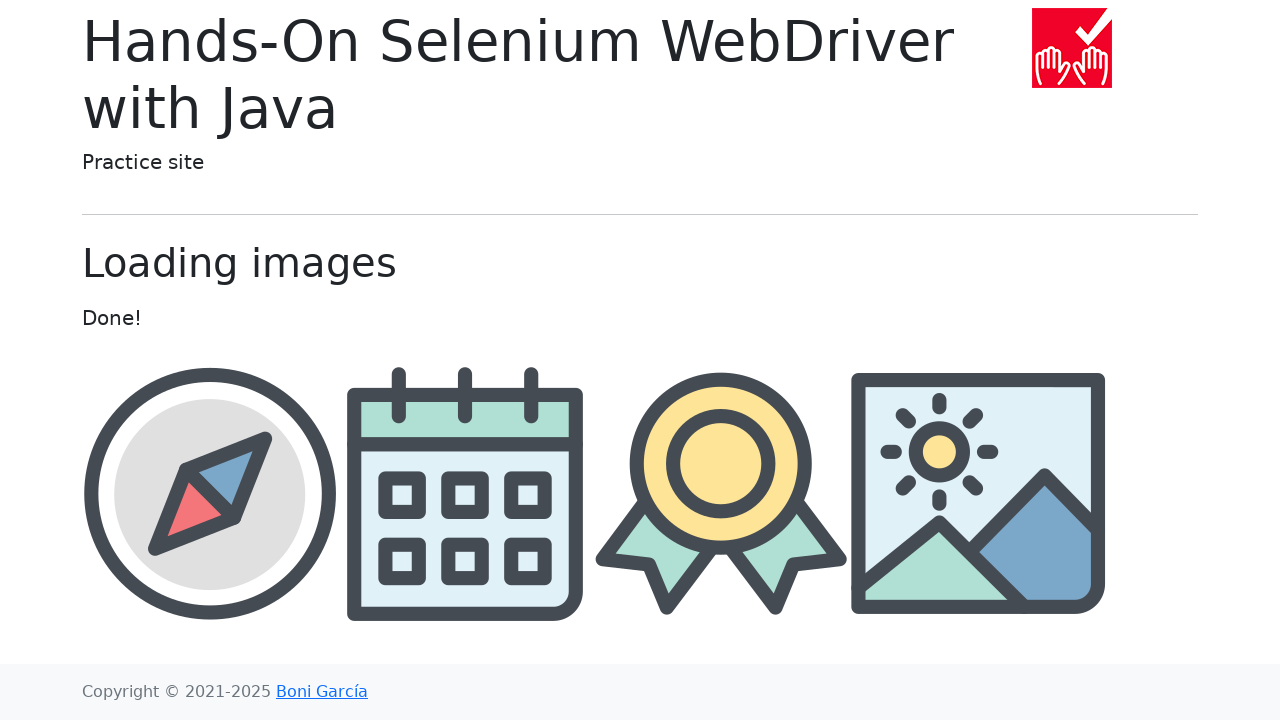

Verified award image src contains 'award'
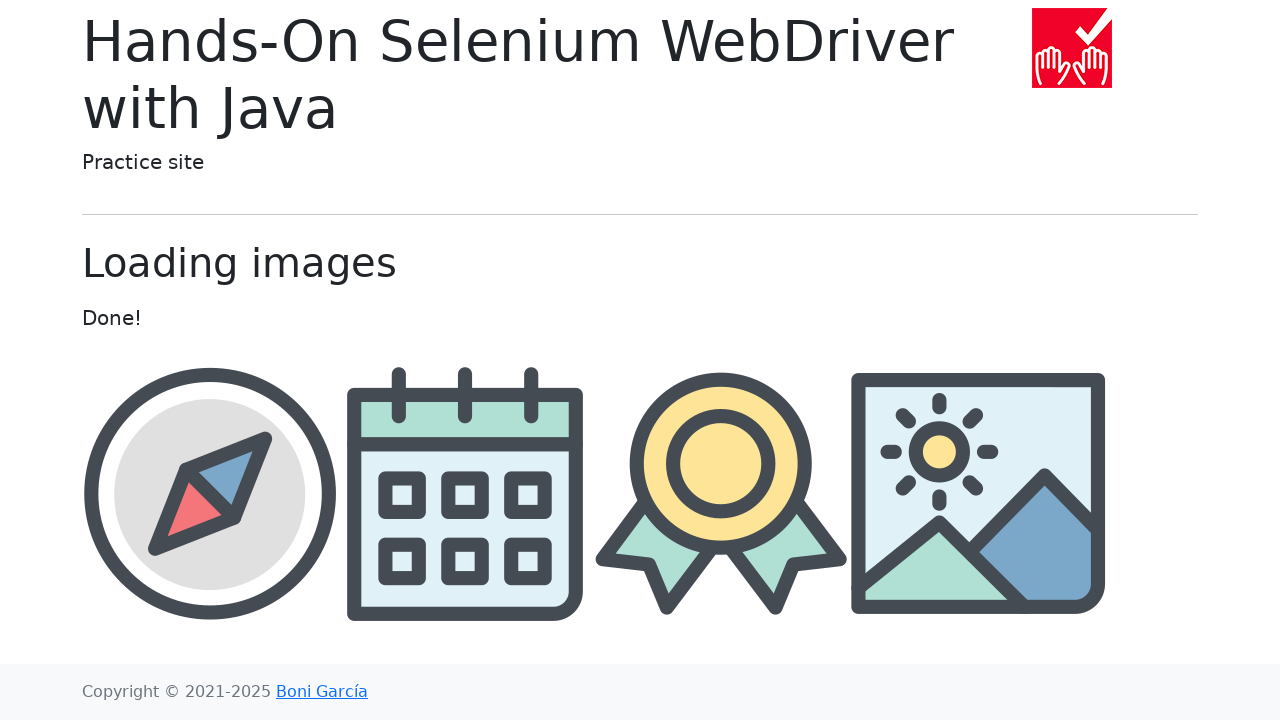

Verified landscape image src contains 'landscape'
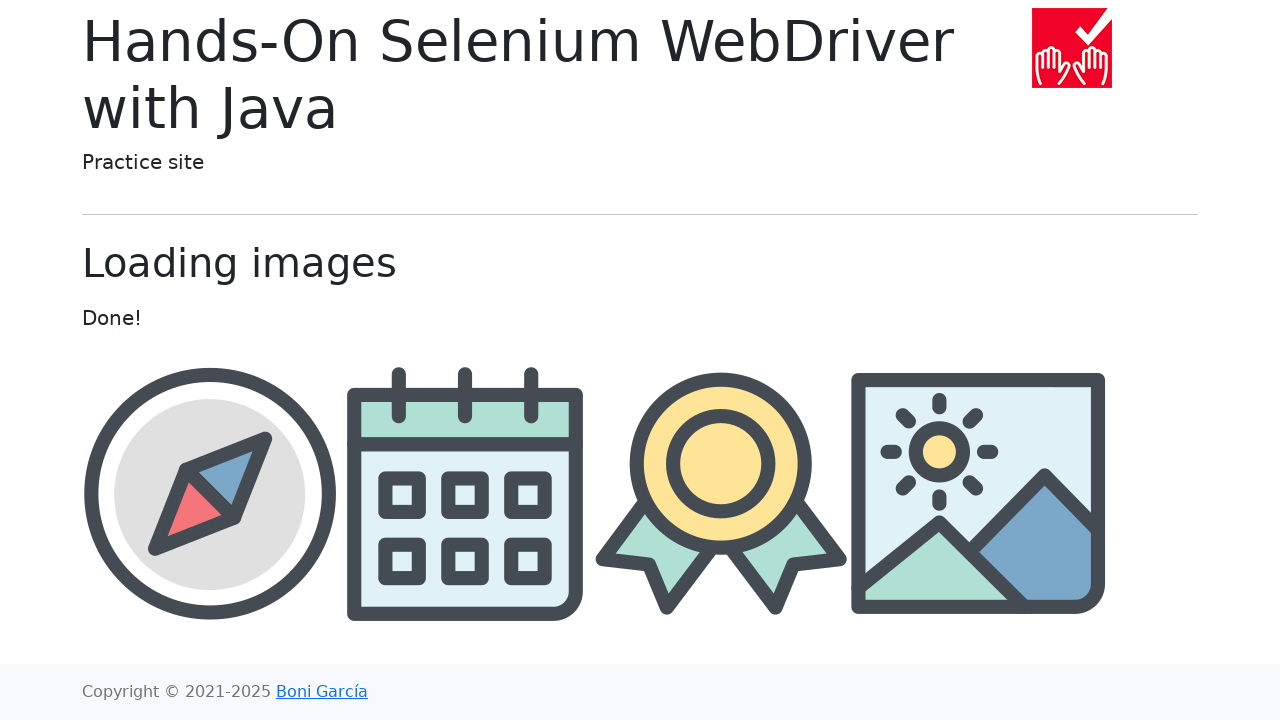

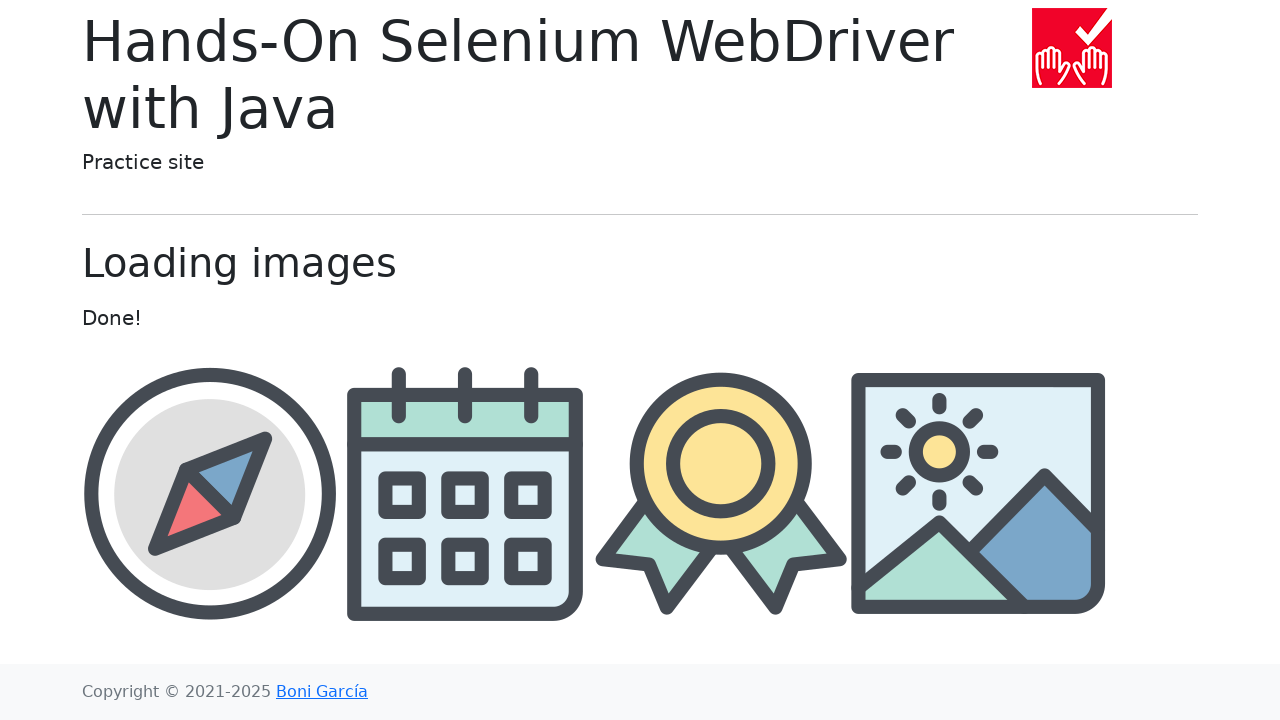